Loads a children's maze game with owls and a car, waits for the preloader to finish, and clicks on the game canvas to start playing.

Starting URL: https://www.juegosinfantilespum.com/laberintos-online/12-auto-buhos.php

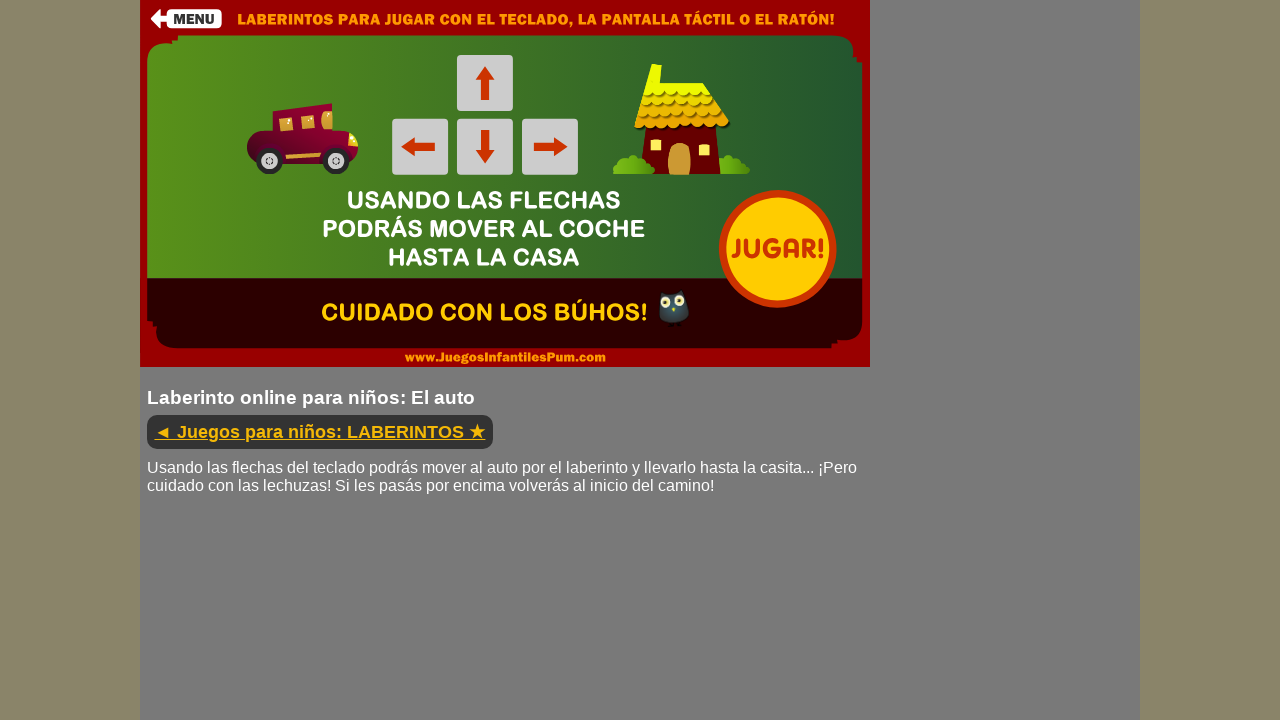

Navigated to children's maze game with owls and car
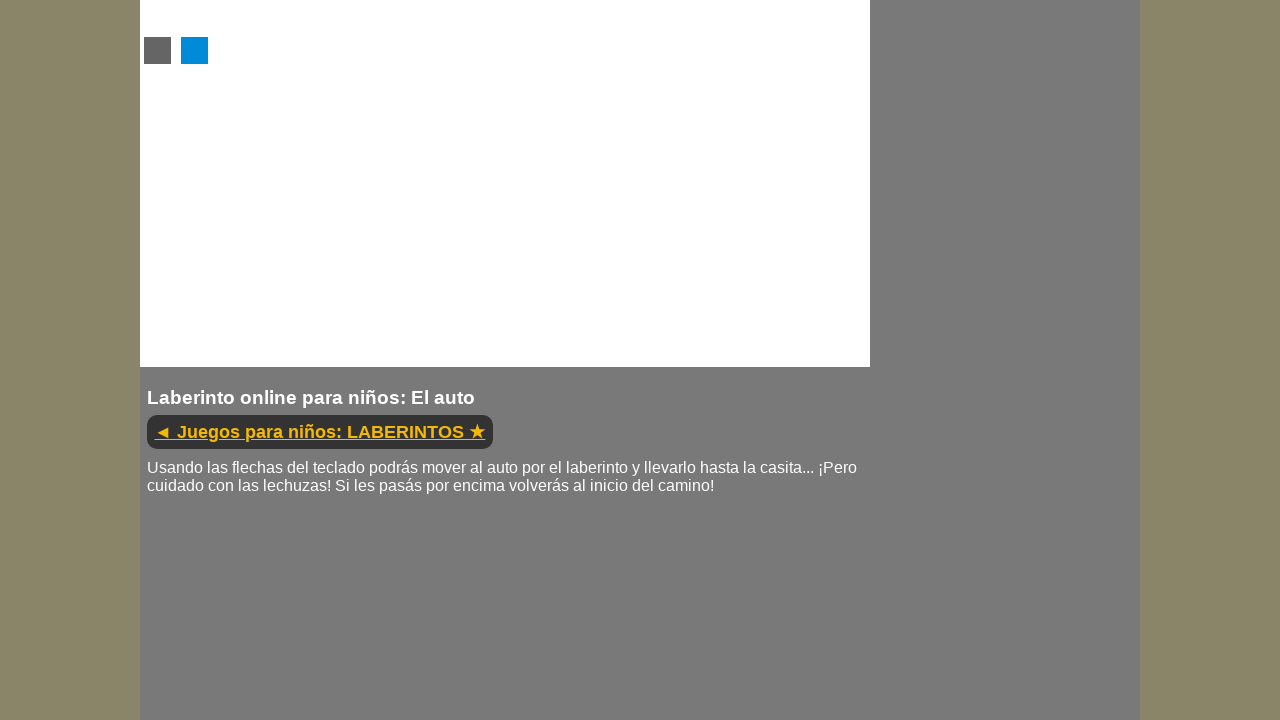

Preloader finished and disappeared
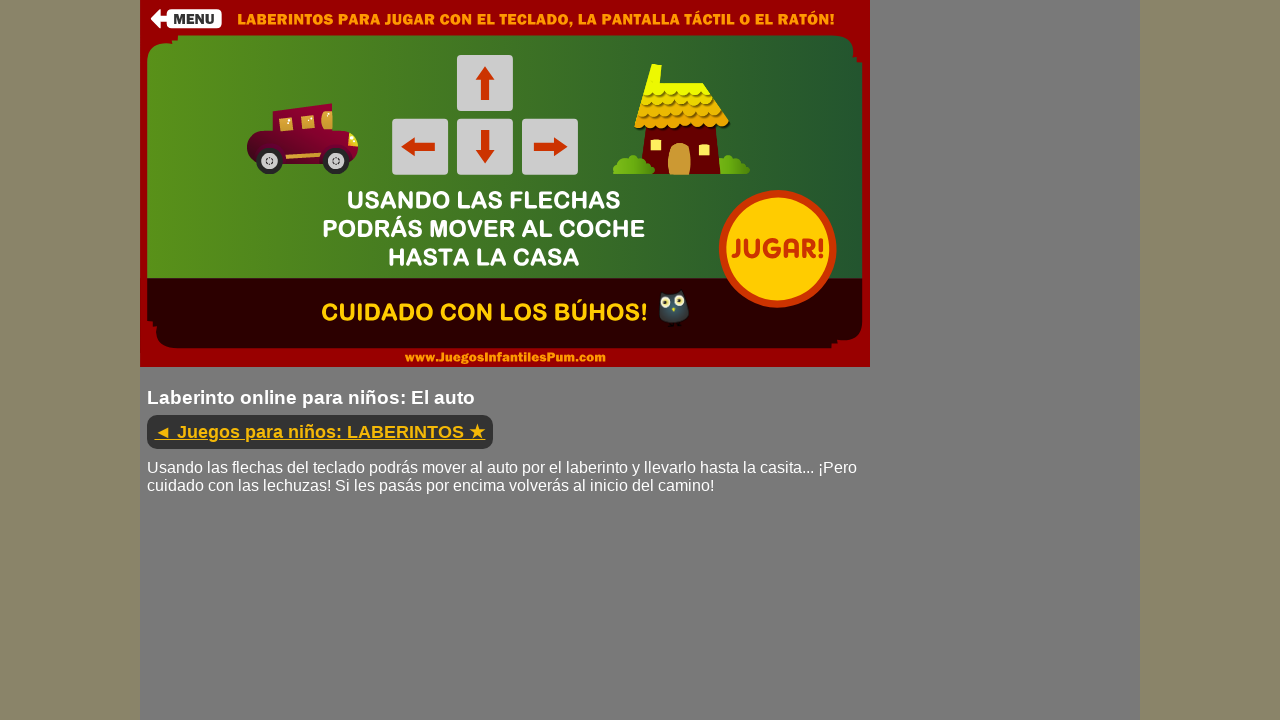

Clicked on game canvas to start playing at (505, 184) on #canvas
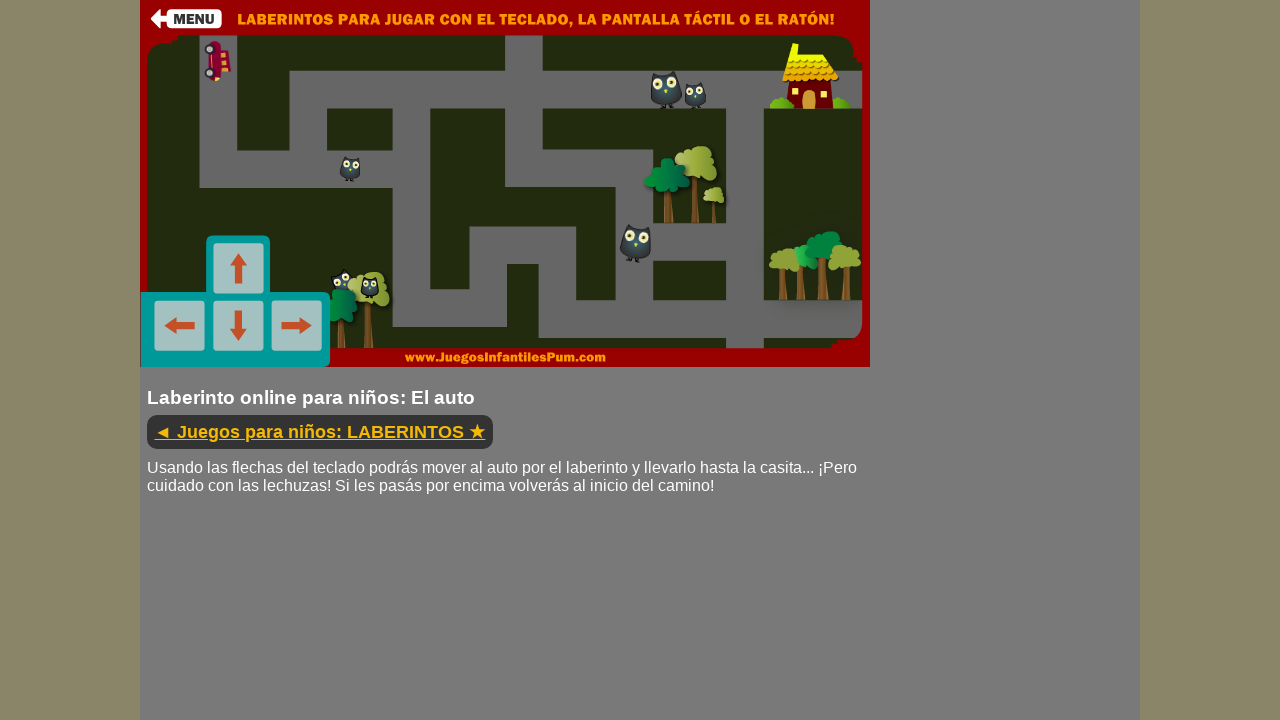

Game initialization complete after canvas click
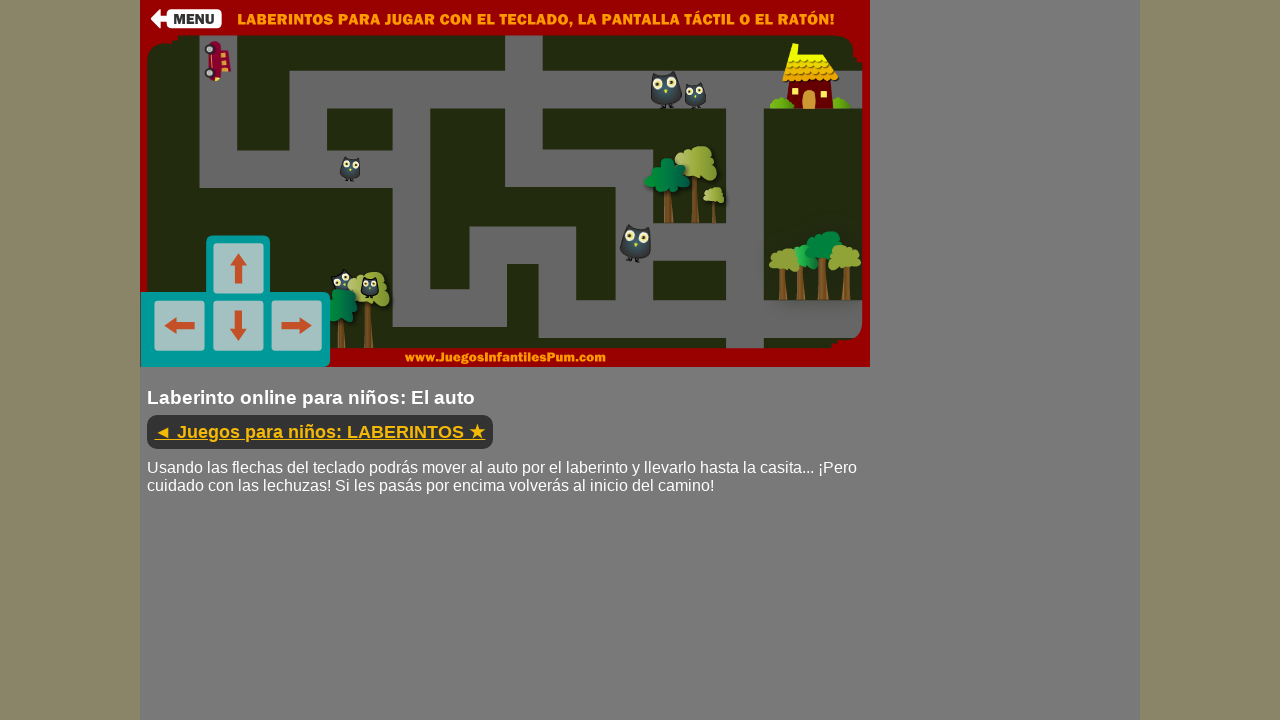

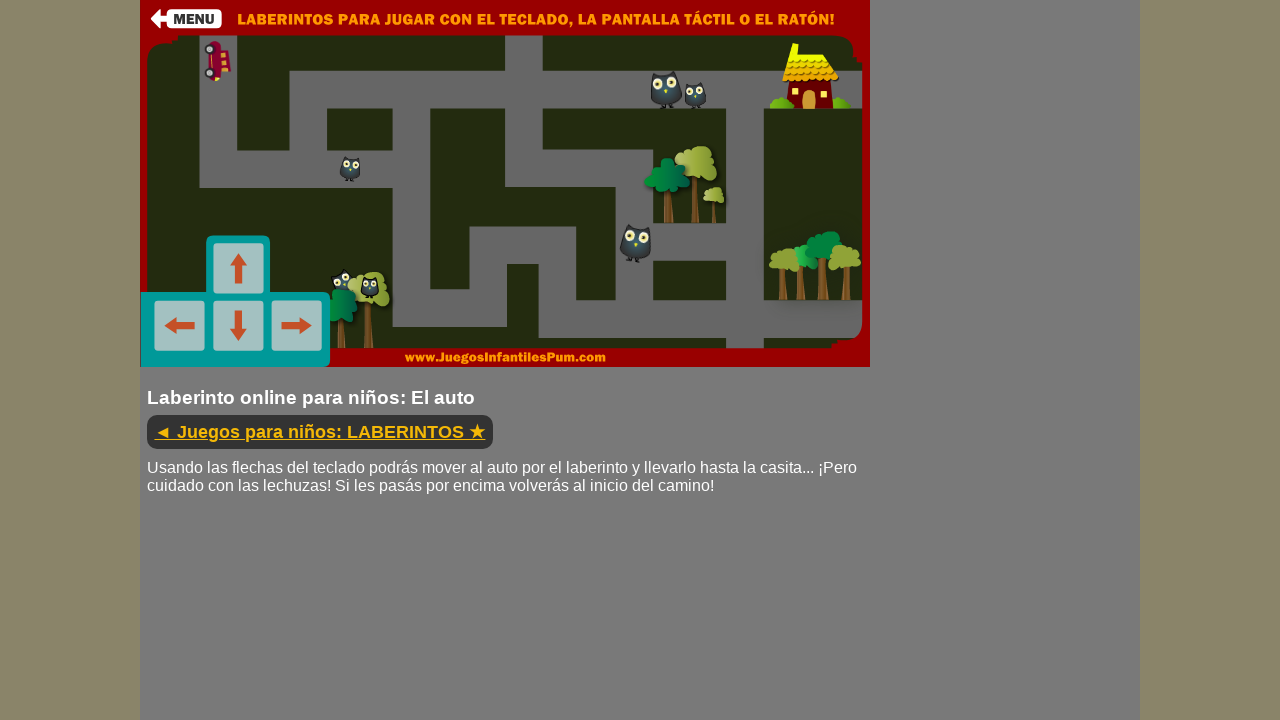